Tests file download functionality by navigating to a download page, clicking a download link, and verifying a file was downloaded.

Starting URL: https://the-internet.herokuapp.com/download

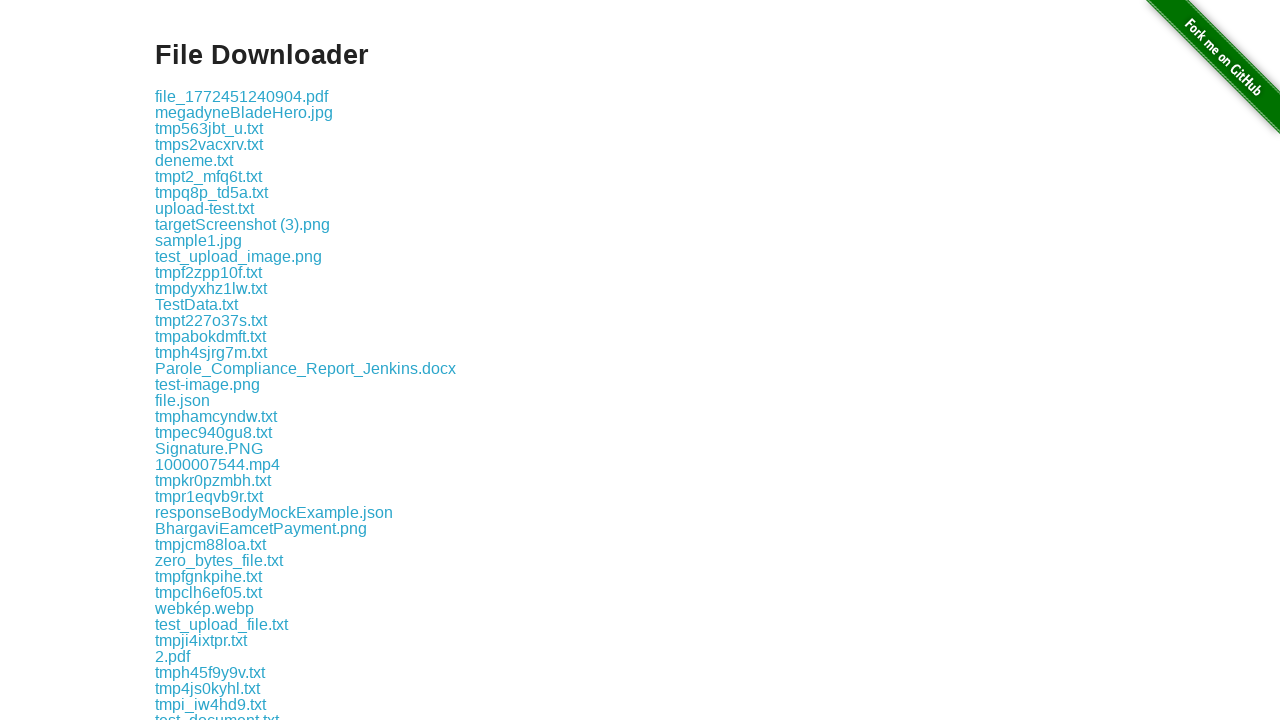

Clicked the first download link on the page at (242, 96) on .example a
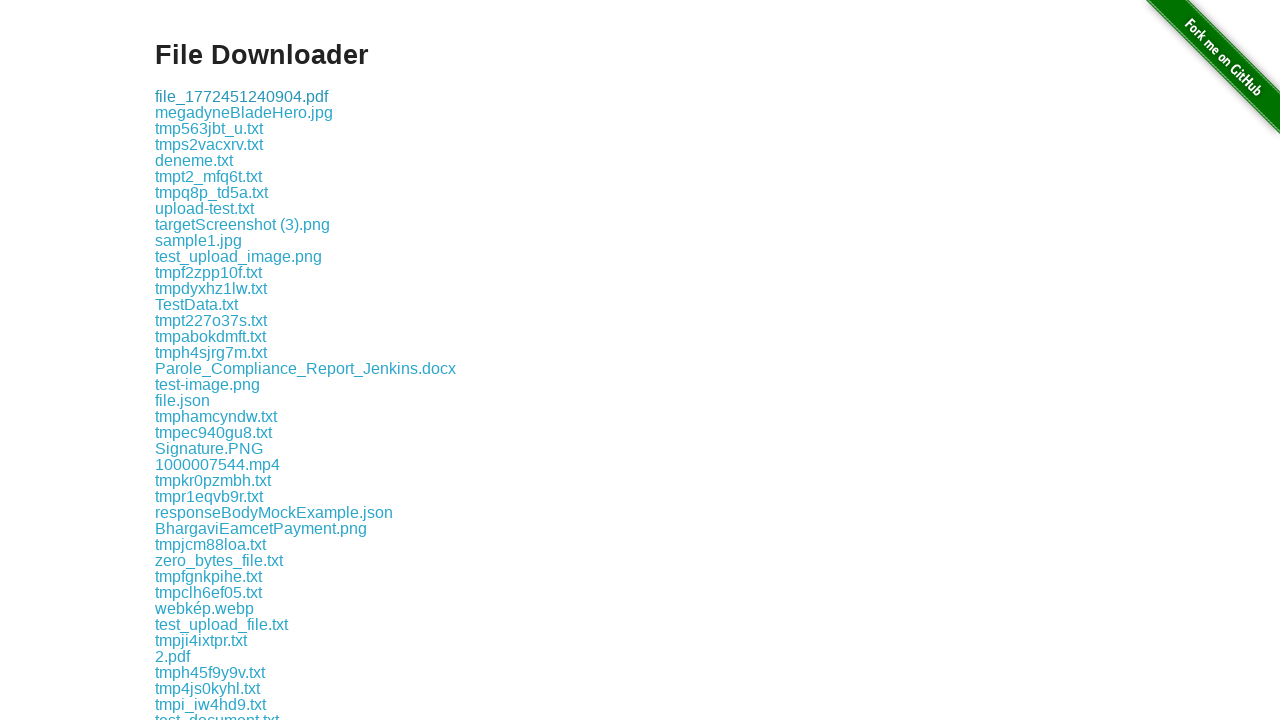

Waited 2 seconds for download to initiate
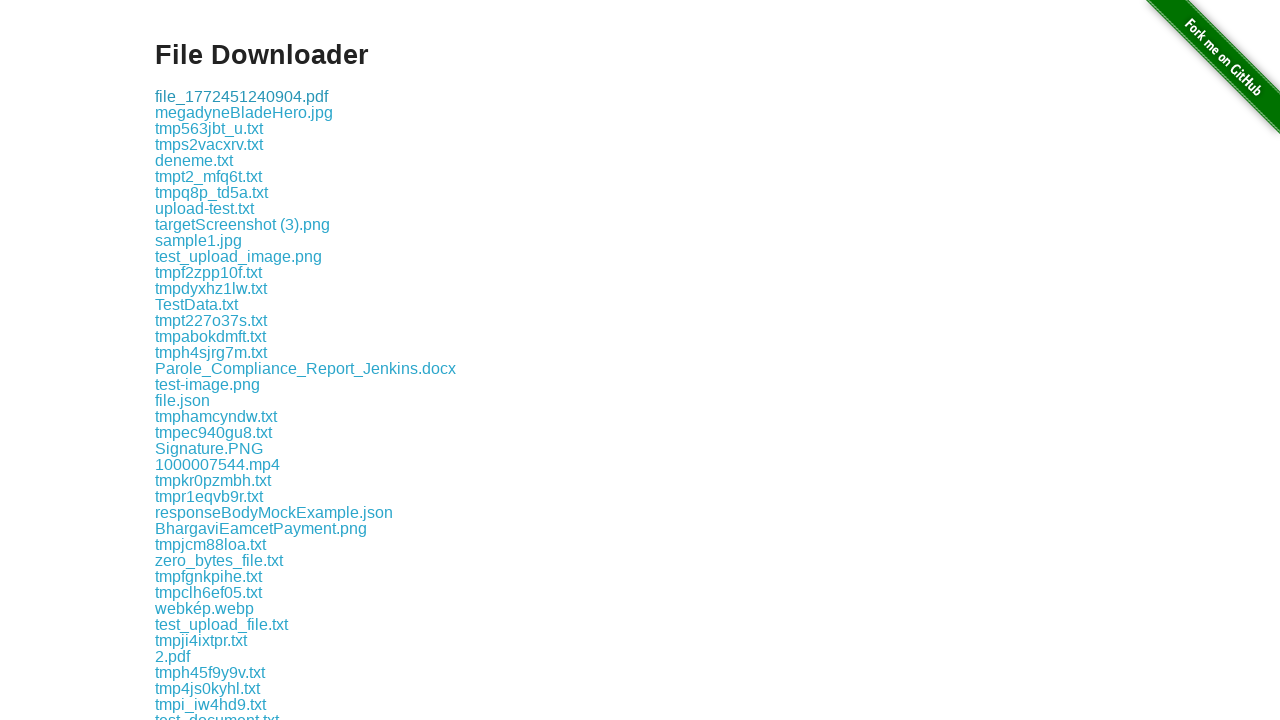

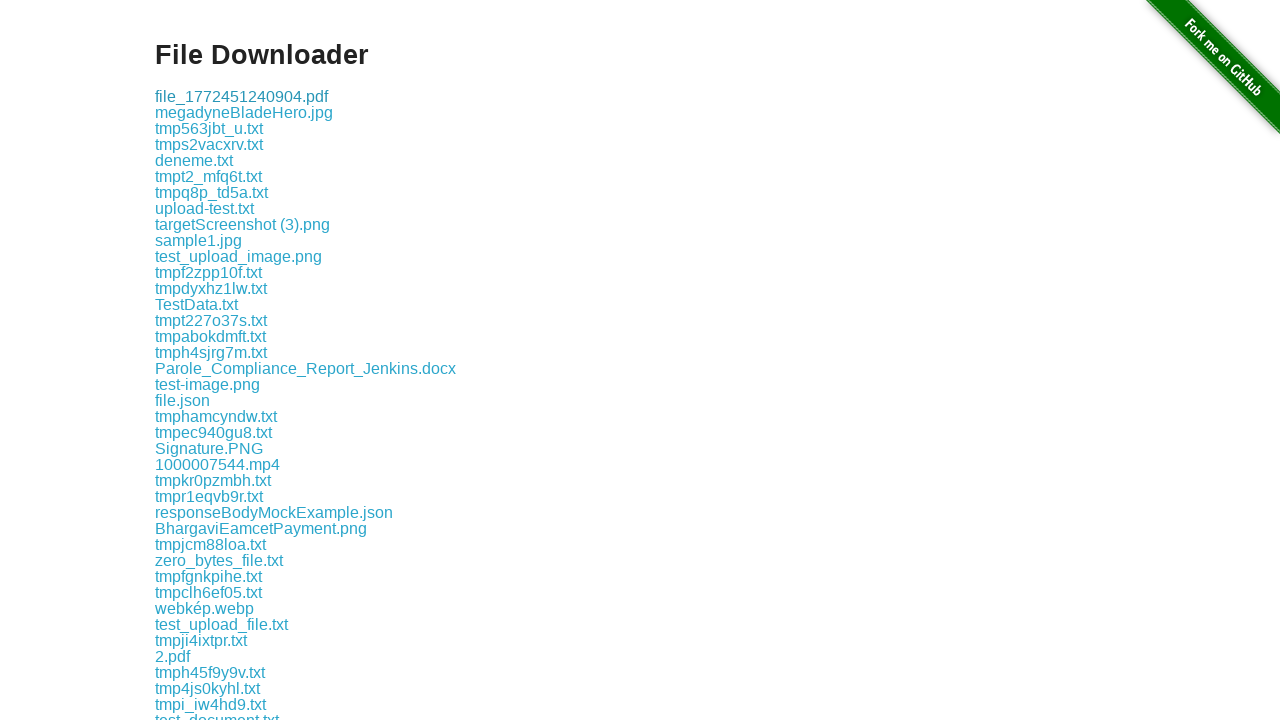